Tests Shadow DOM element access by navigating to the Shadow DOM page and verifying text content within shadow root elements.

Starting URL: https://the-internet.herokuapp.com

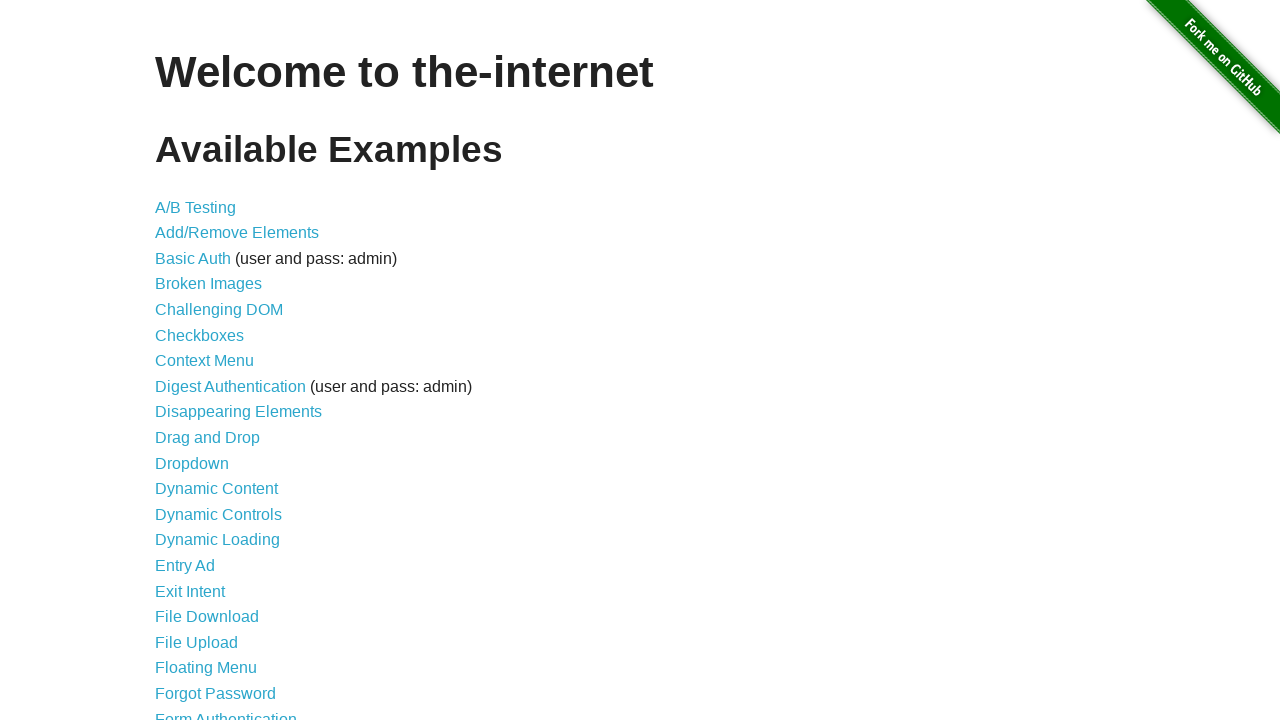

Clicked on Shadow DOM link to navigate to Shadow DOM page at (205, 497) on internal:role=link[name="Shadow DOM"i]
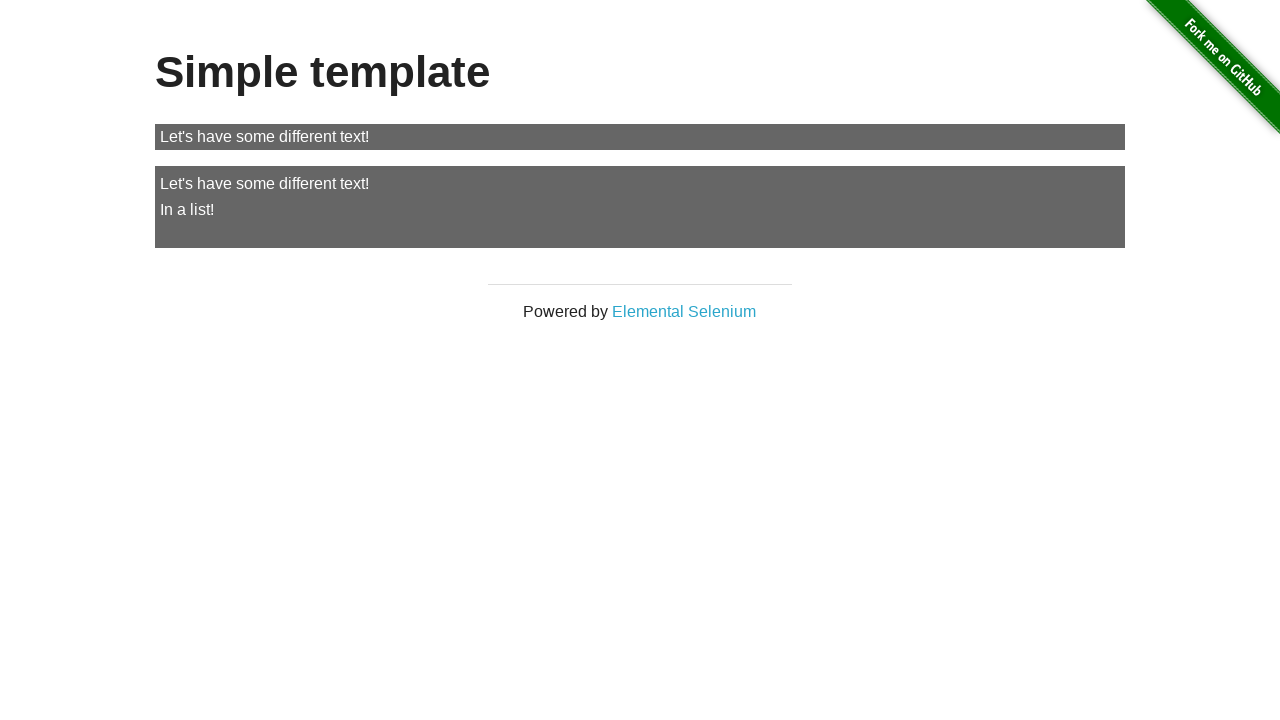

Retrieved text content from shadow DOM paragraph element
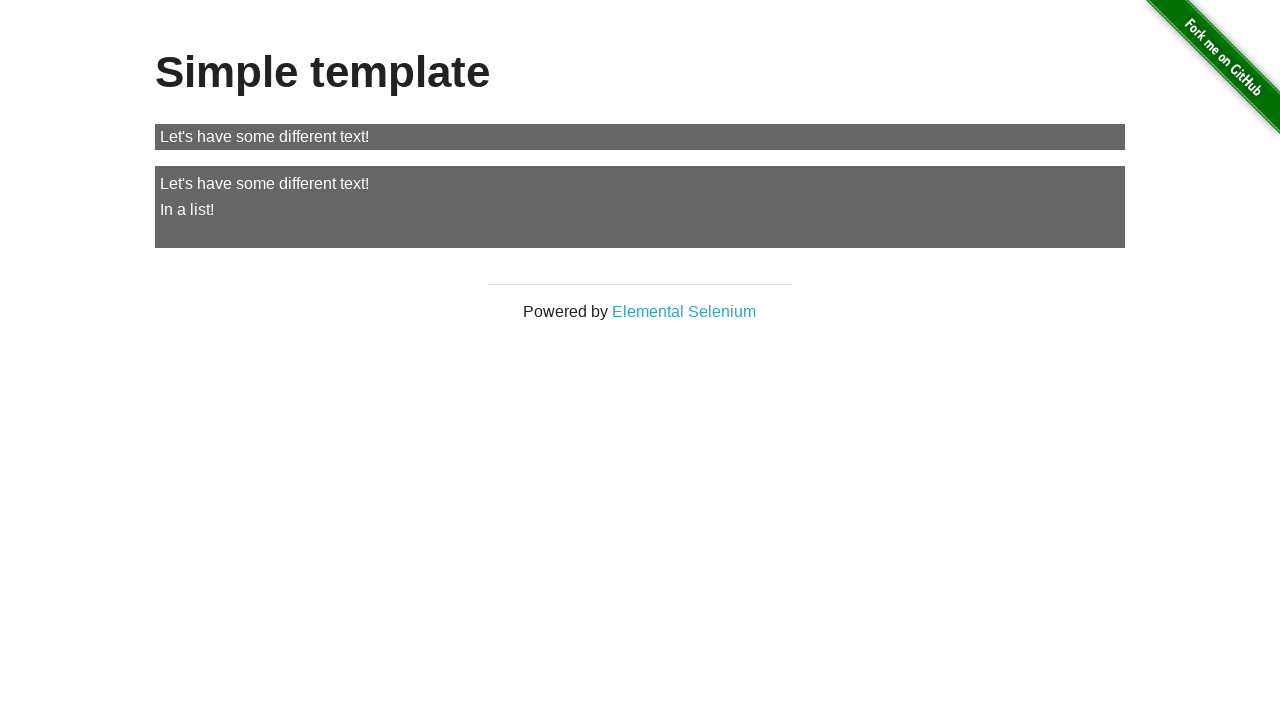

Retrieved text content from first list item in shadow DOM
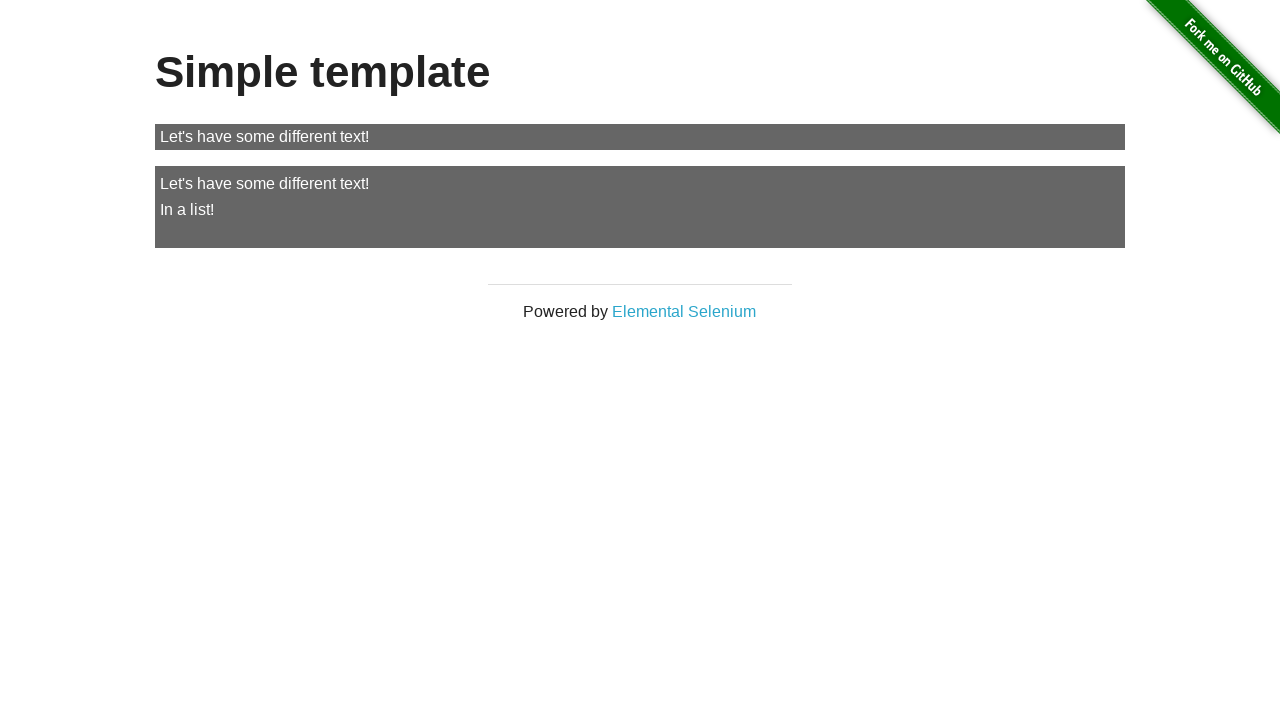

Retrieved text content from second list item in shadow DOM
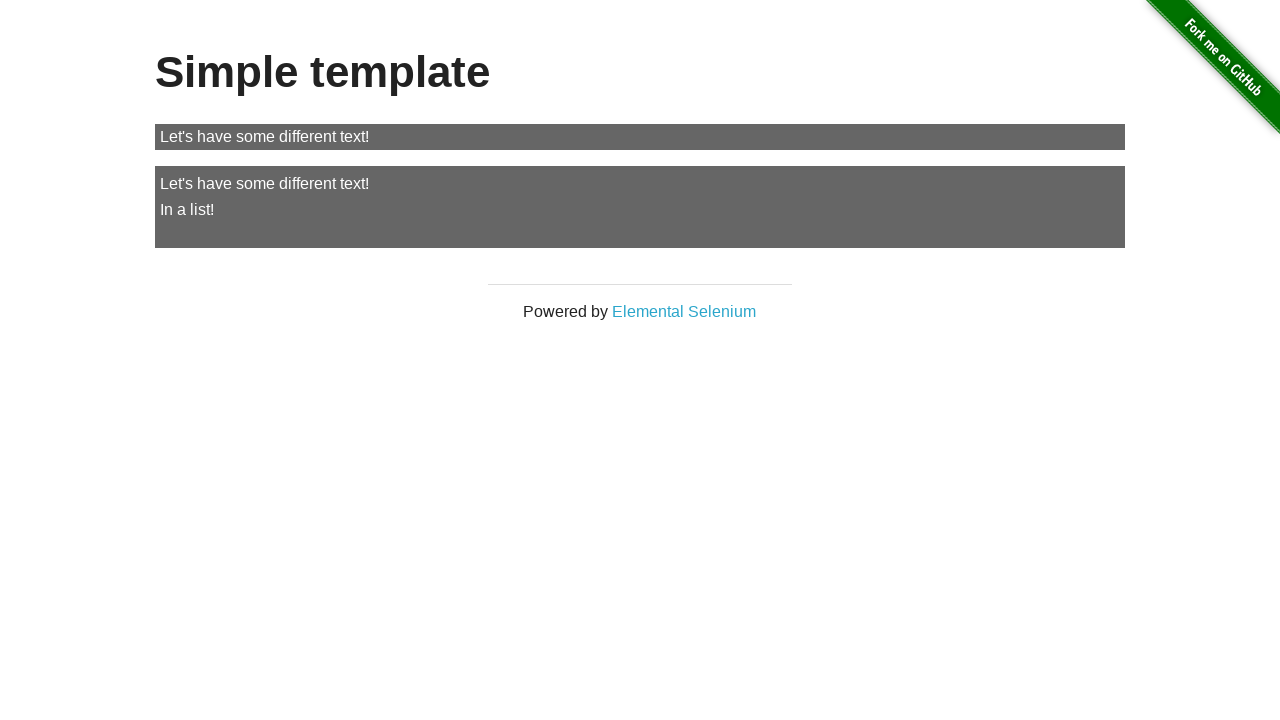

Verified first shadow DOM paragraph text matches expected value
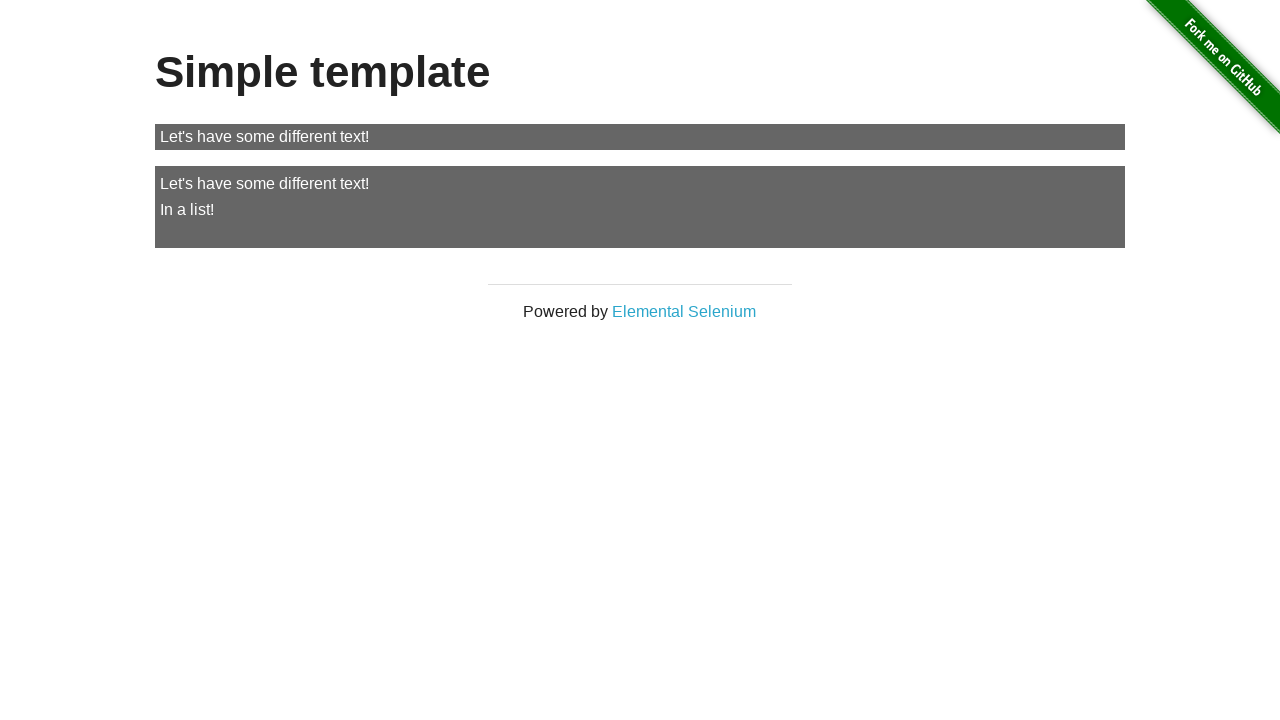

Verified first list item text matches expected value
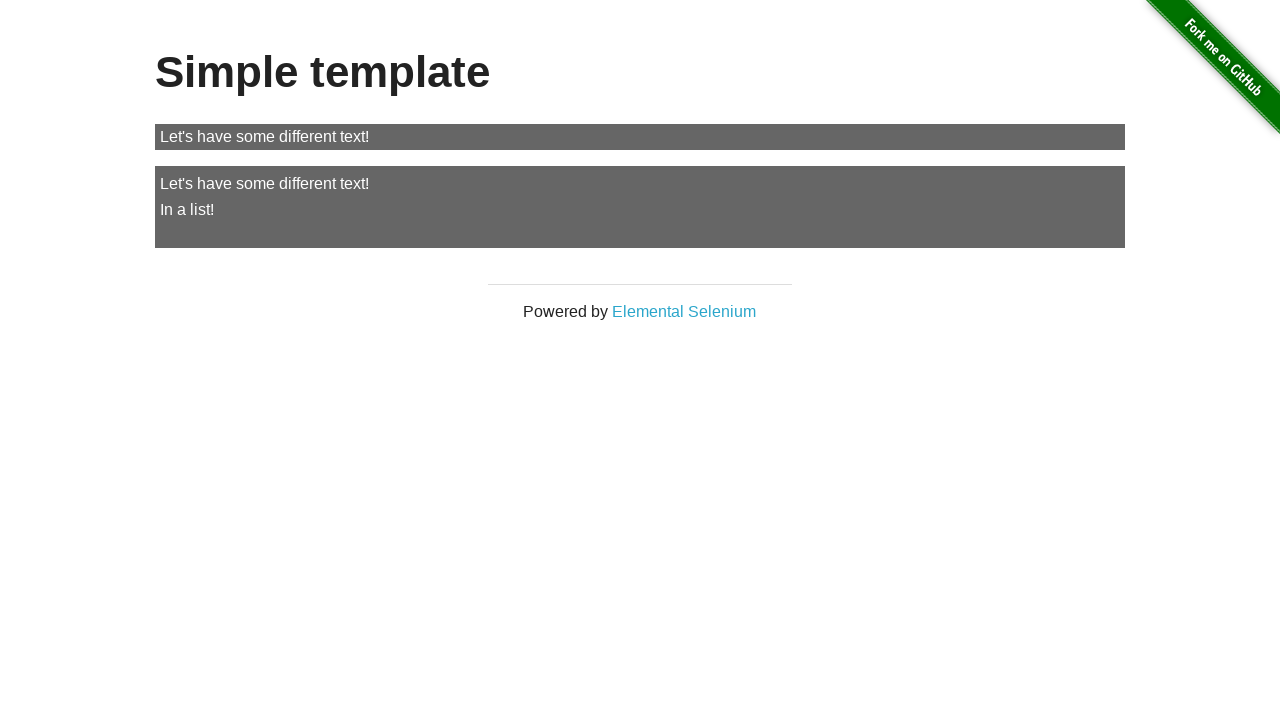

Verified second list item text matches expected value
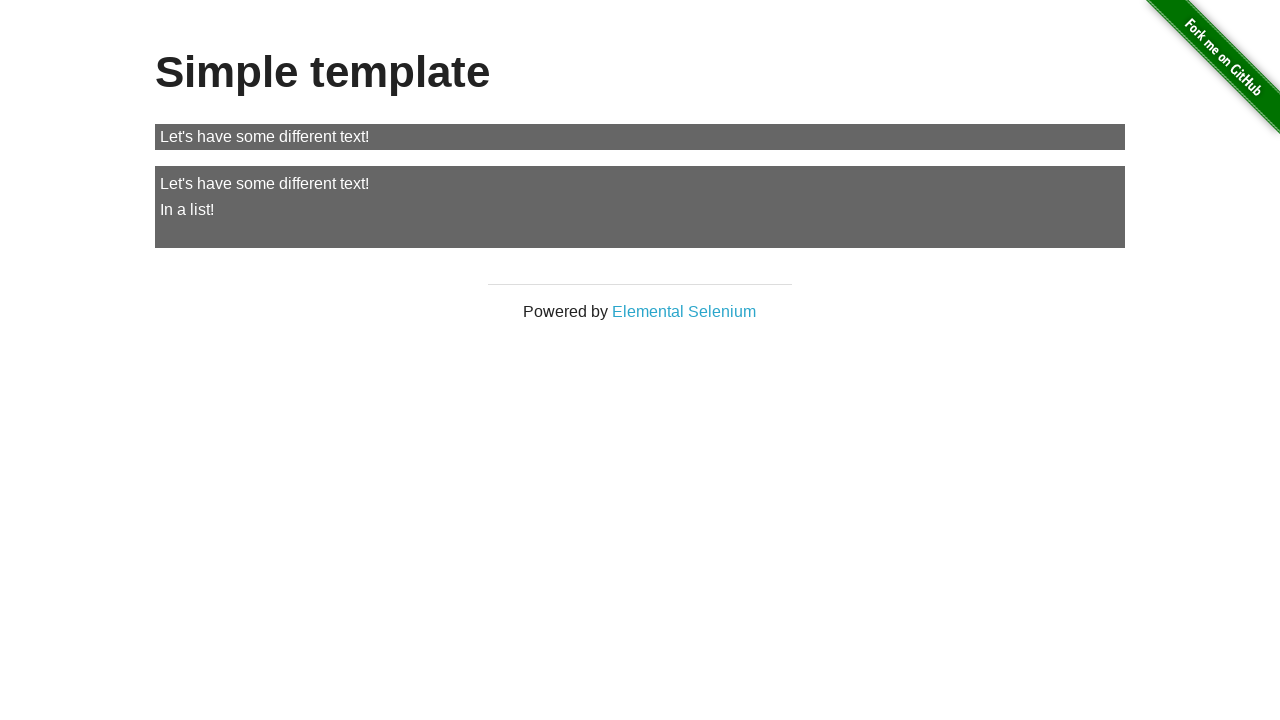

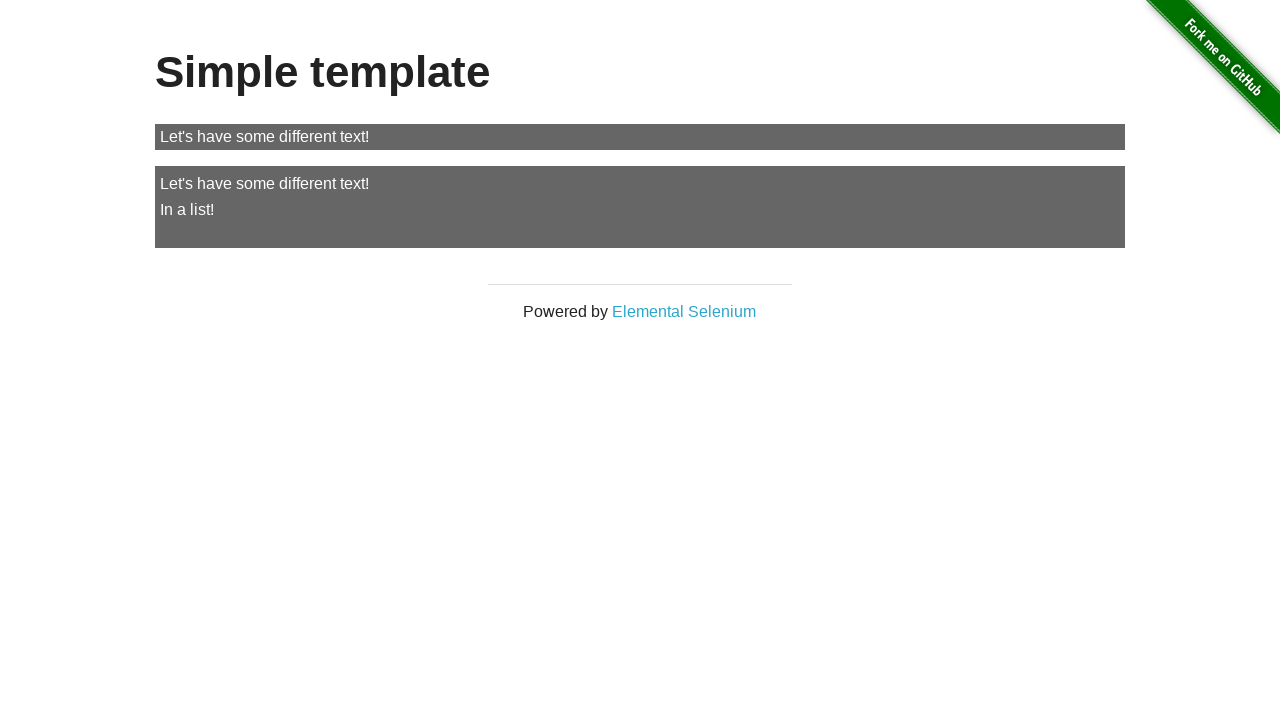